Tests a math calculation form by reading two numbers, calculating their sum, and selecting the correct answer from a dropdown menu

Starting URL: https://suninjuly.github.io/selects2.html

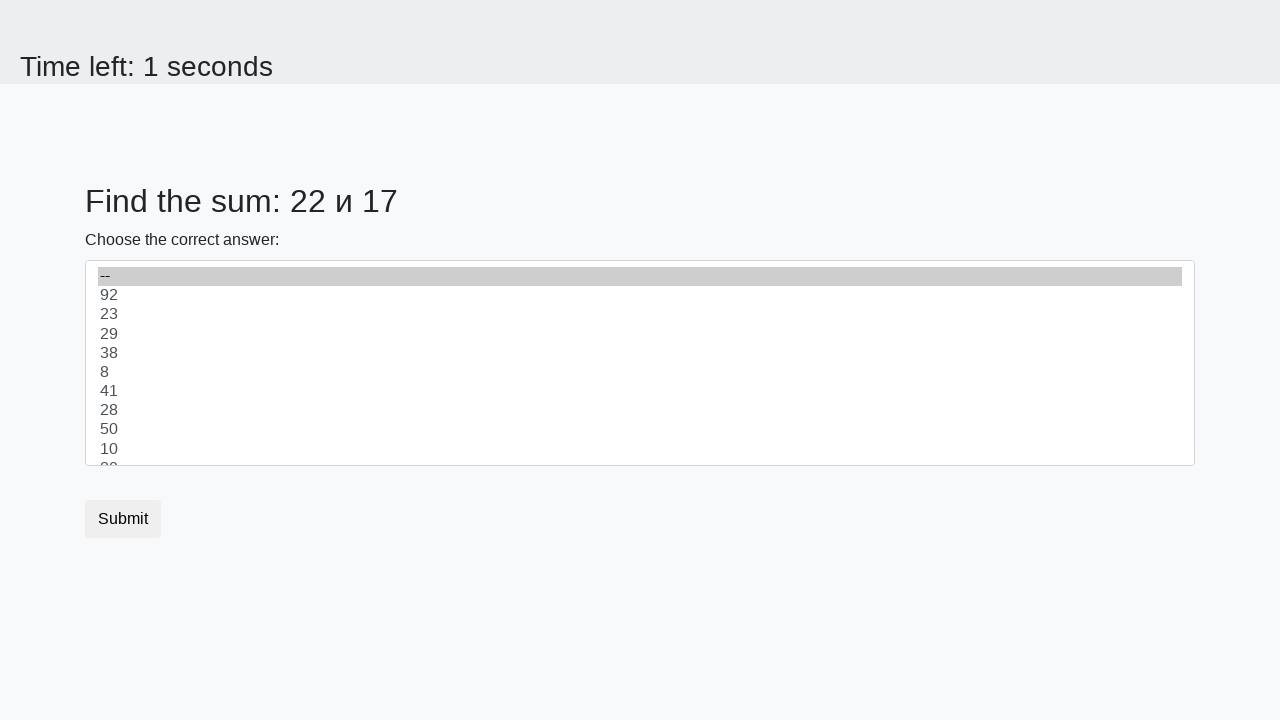

Retrieved first number from page
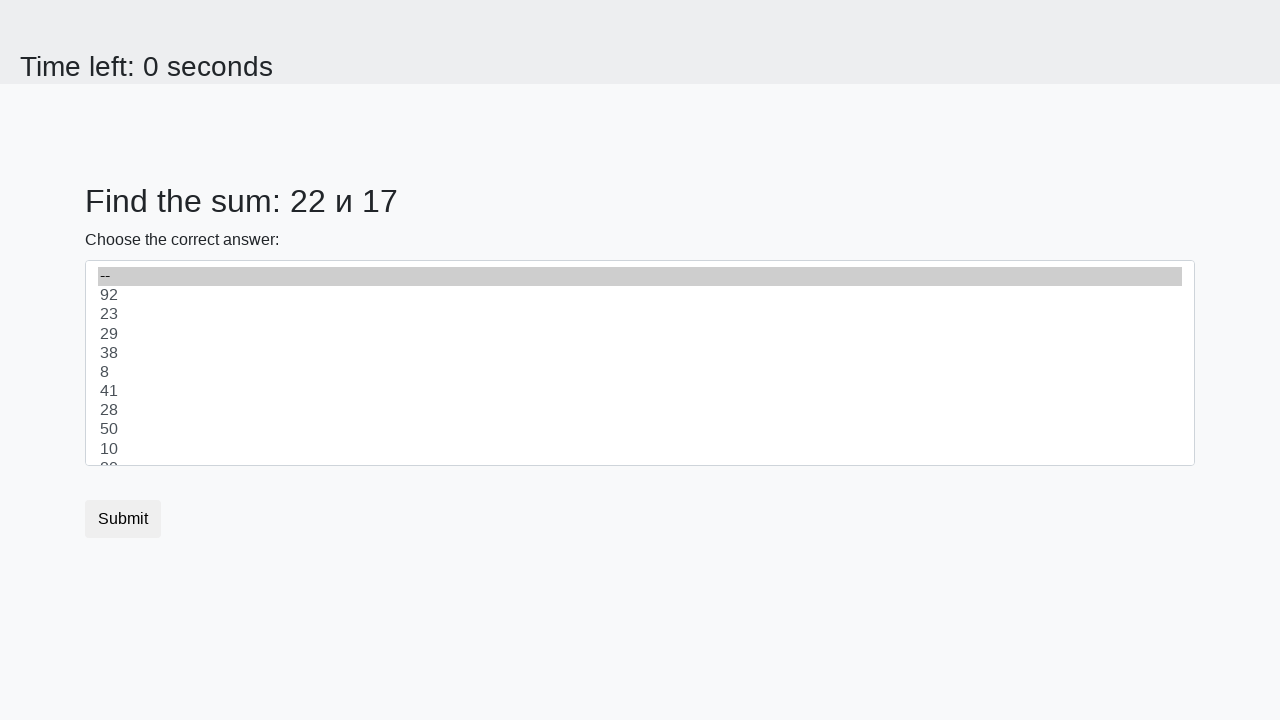

Retrieved second number from page
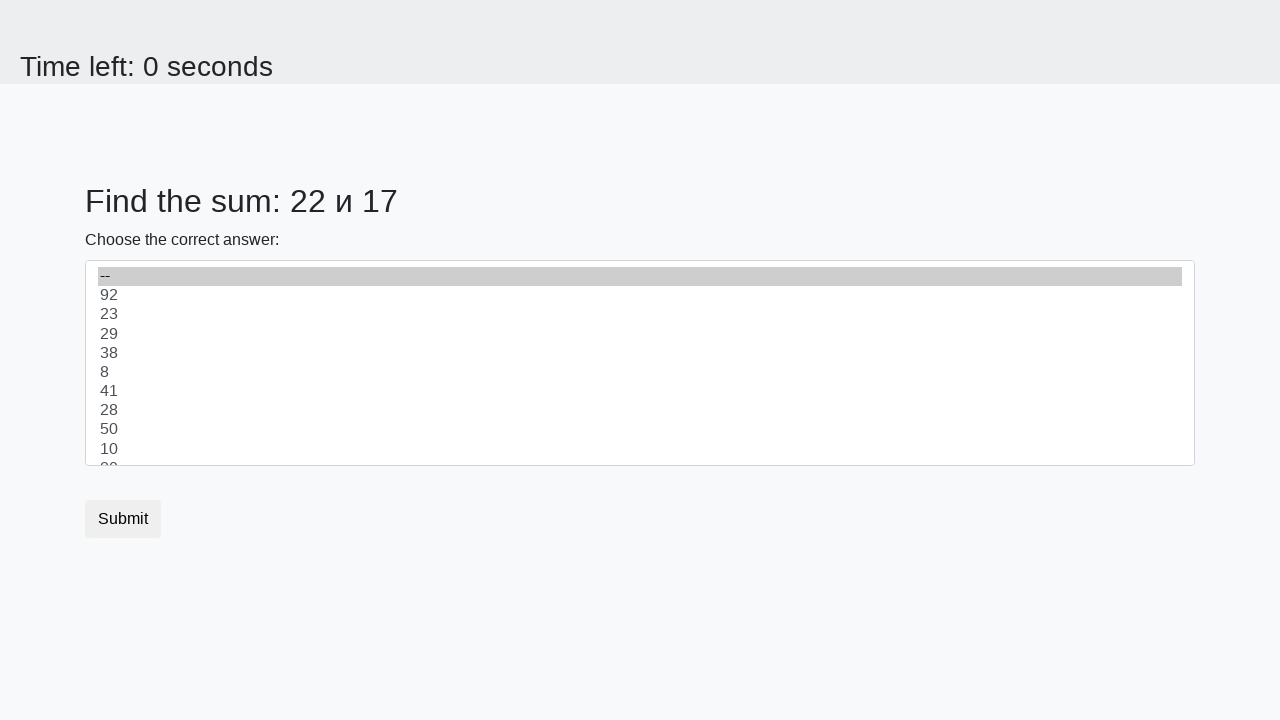

Calculated sum: 22 + 17 = 39
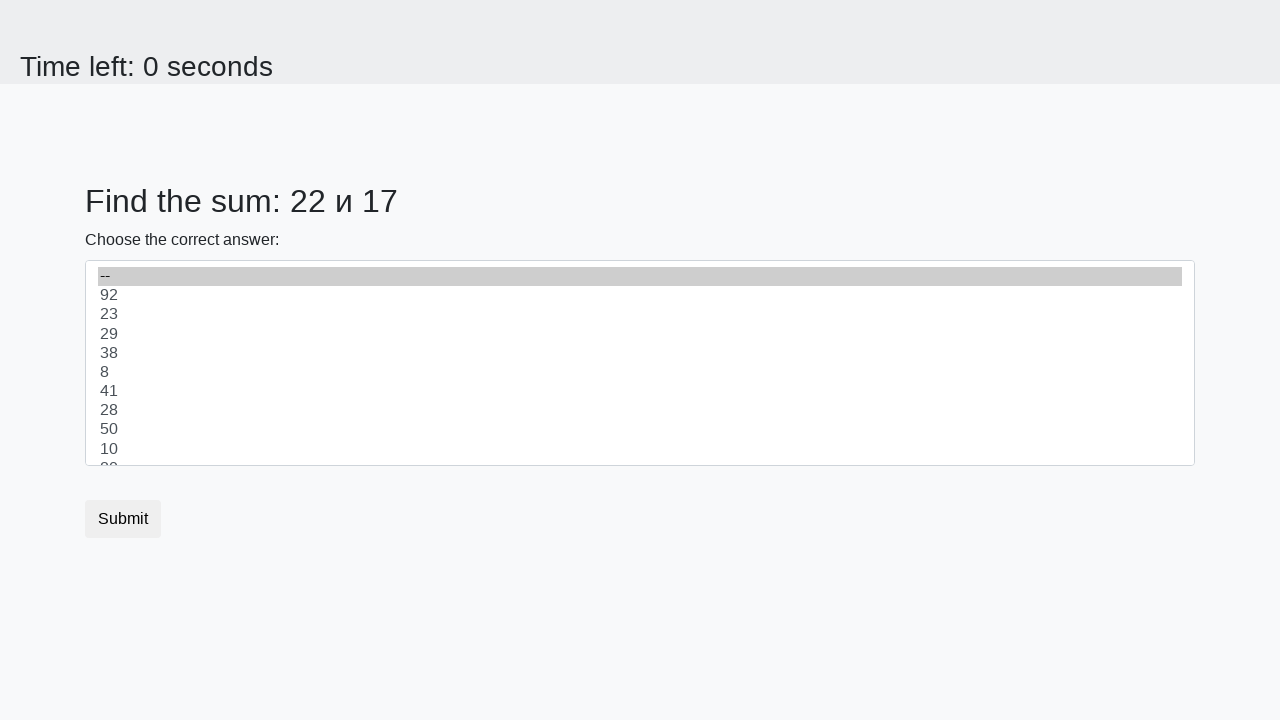

Clicked on select dropdown at (640, 363) on select
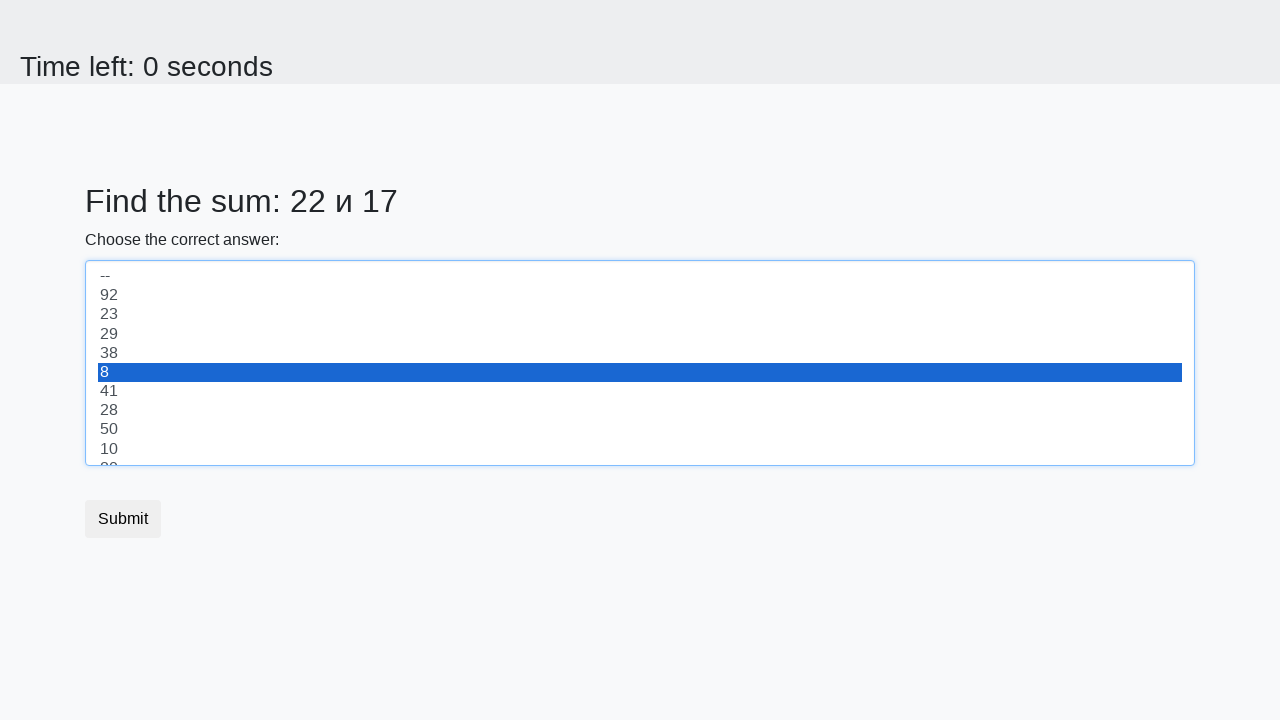

Selected option with value 39 from dropdown at (640, 363) on option[value='39']
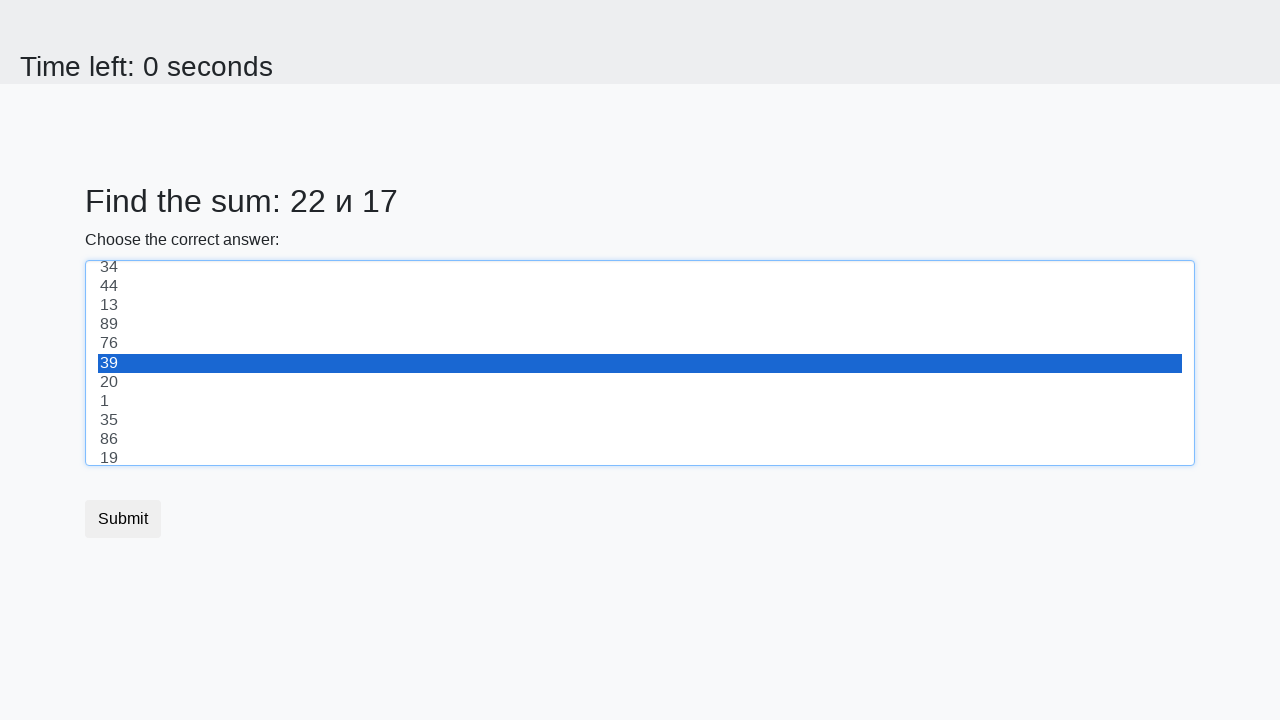

Clicked submit button to submit form at (123, 519) on .btn.btn-default
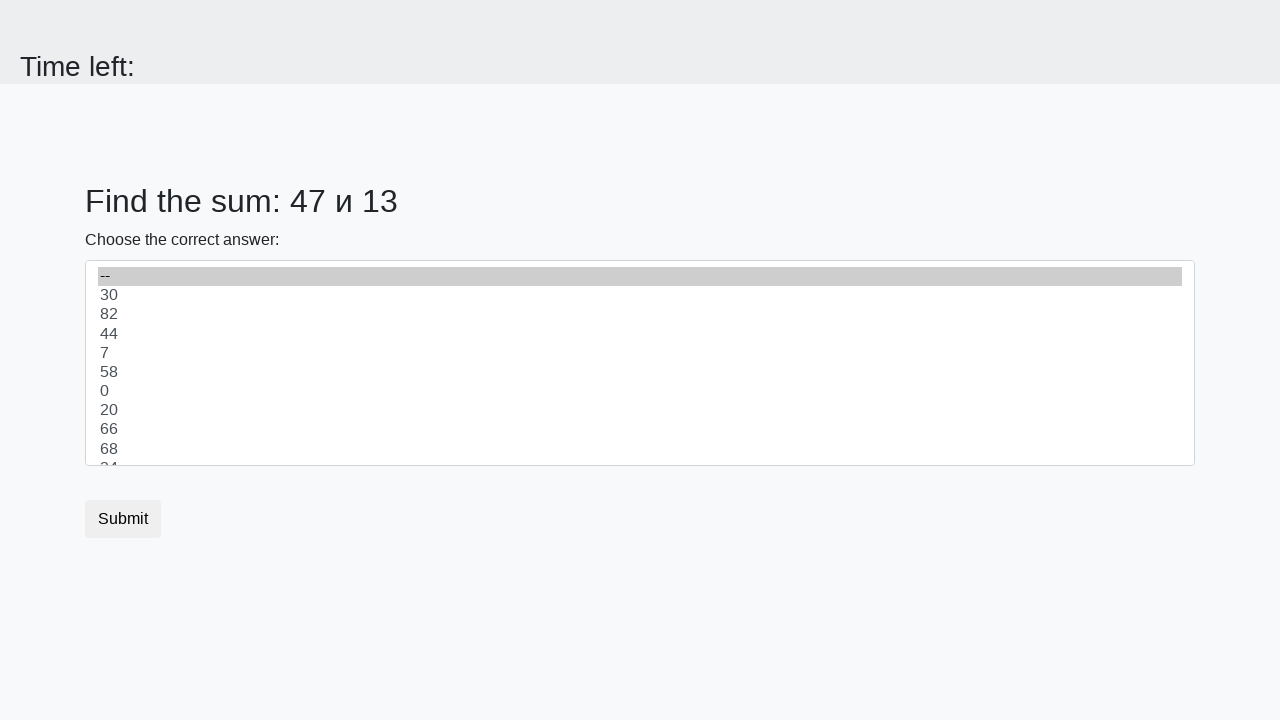

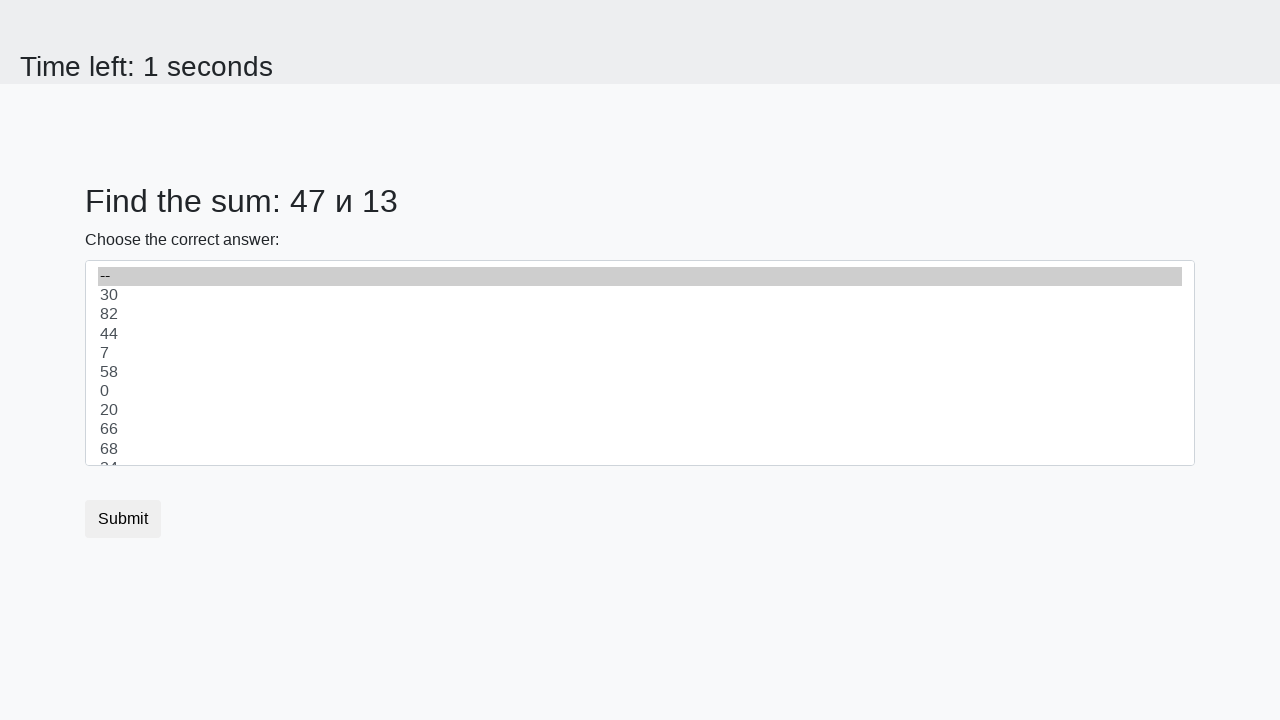